Tests navigation to Edit page and filling a text field with a value

Starting URL: https://letcode.in/test

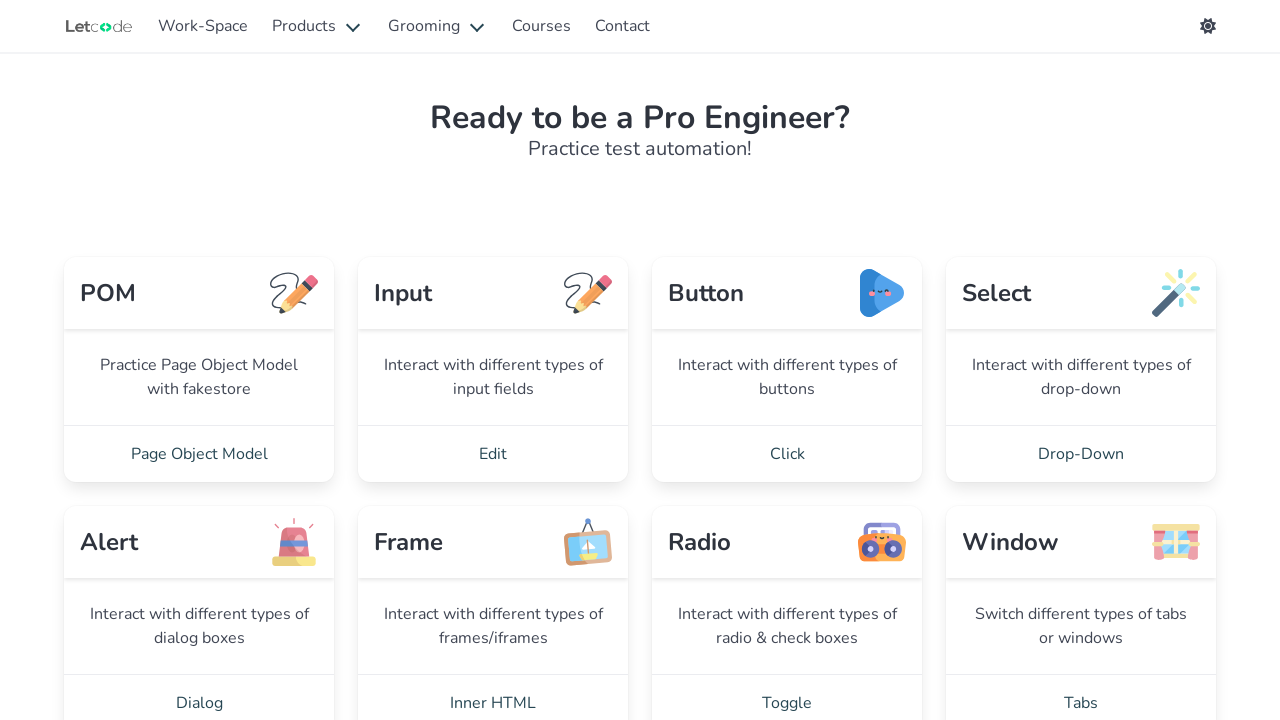

Clicked on the Edit link to navigate to Edit page at (493, 454) on a:has-text('Edit')
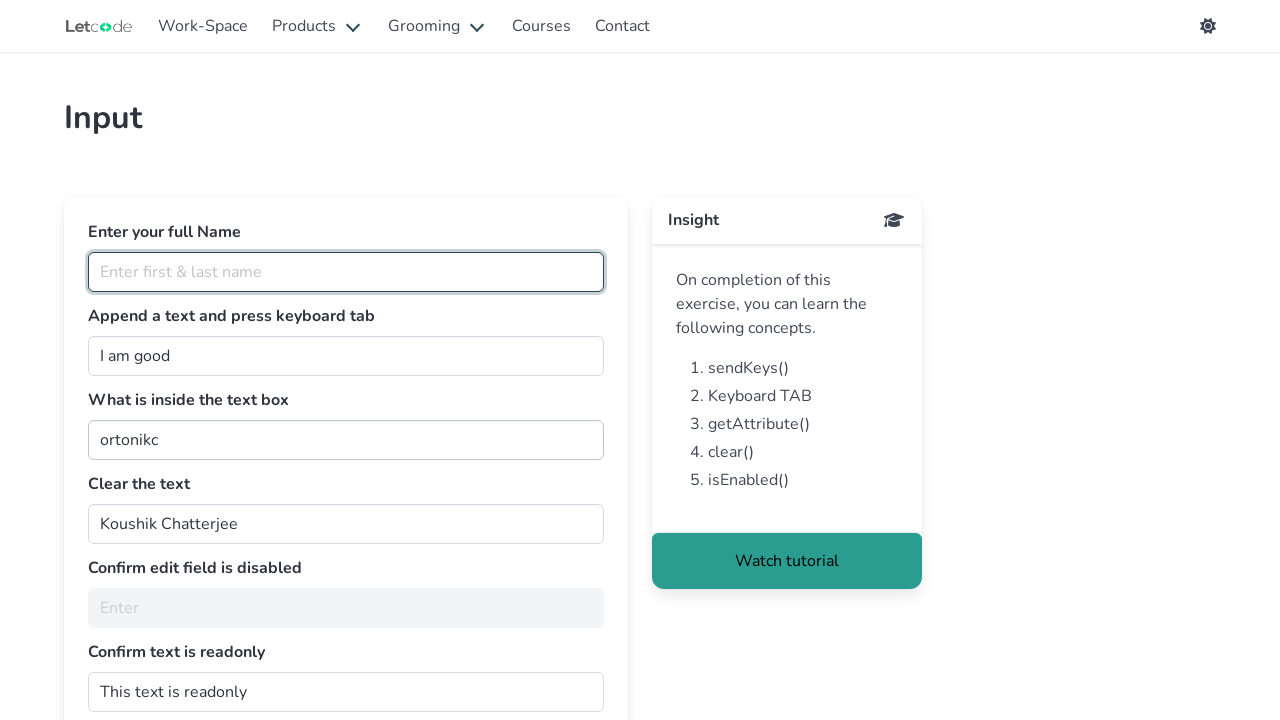

Waited for fullName text field to be visible
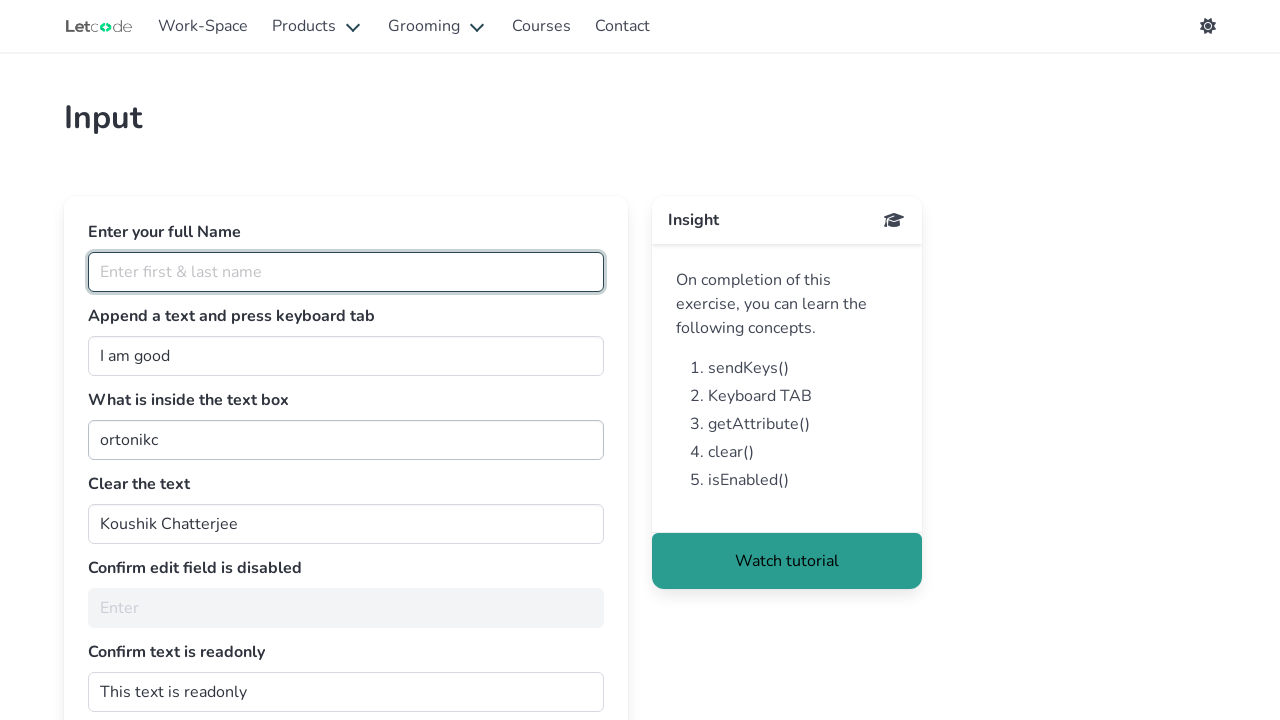

Filled fullName field with value 'Pune' on #fullName
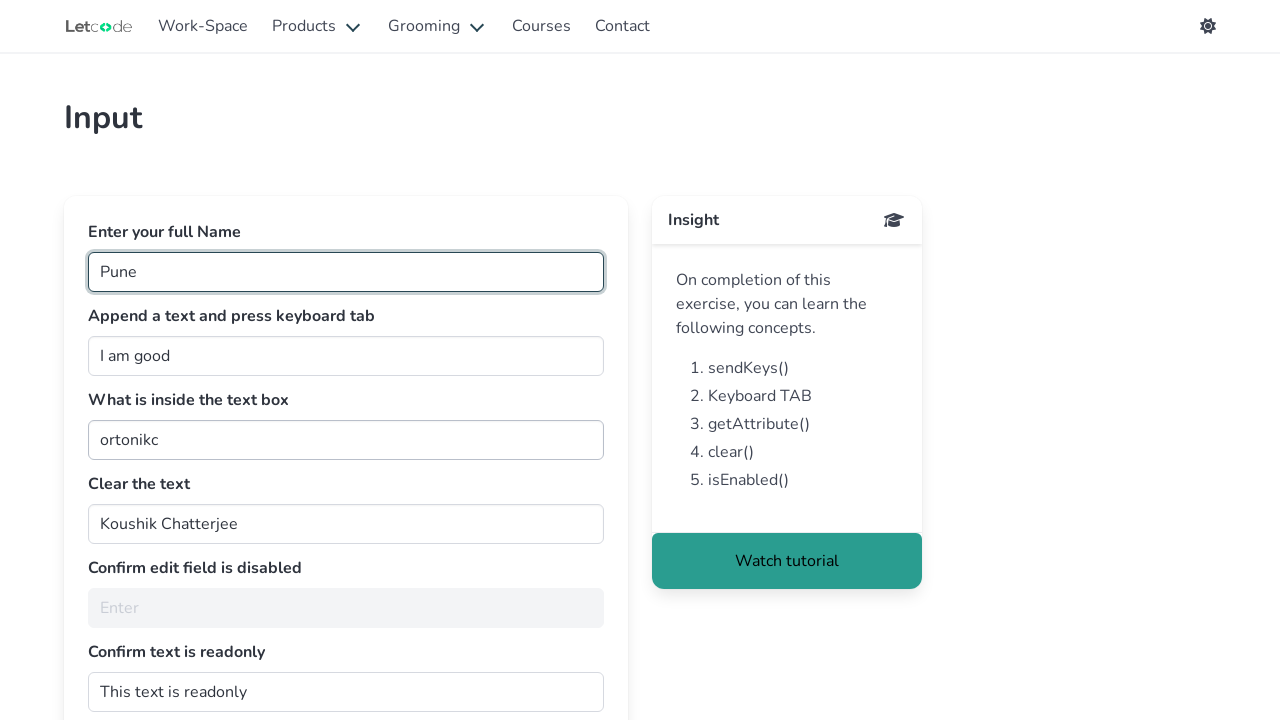

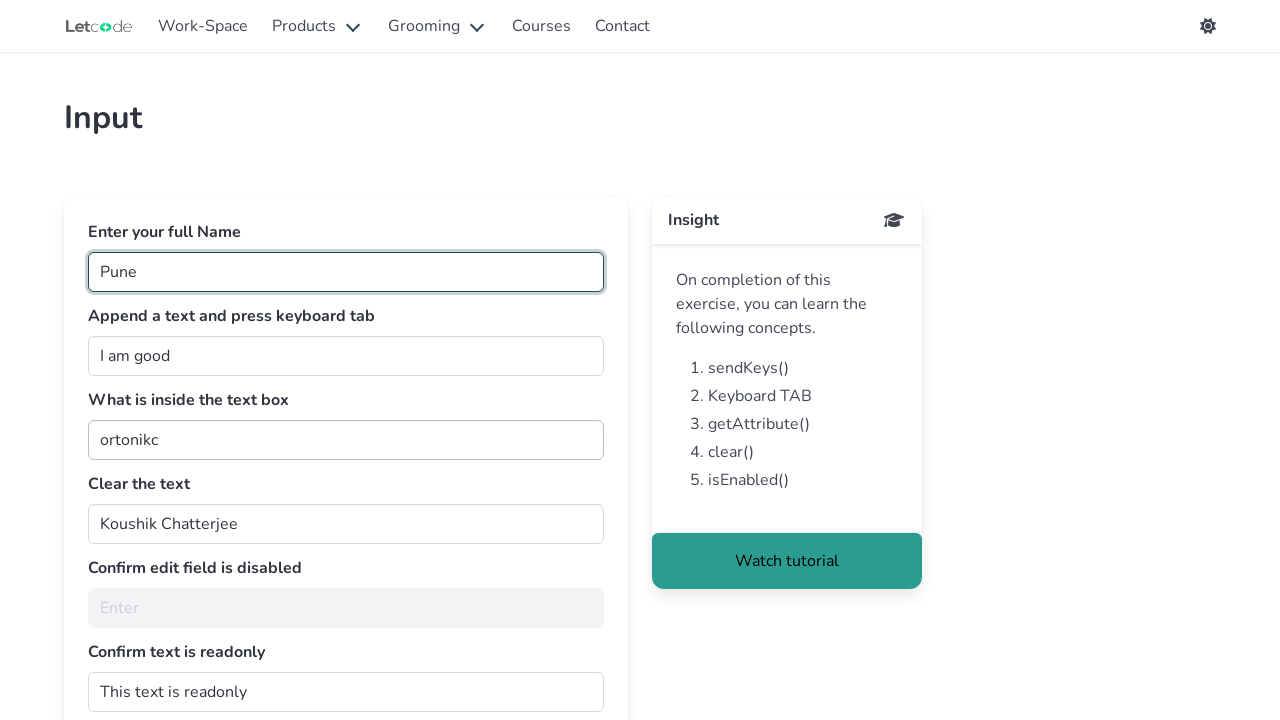